Tests clicking a button that has a dynamic ID (no static ID attribute) multiple times

Starting URL: http://uitestingplayground.com/dynamicid

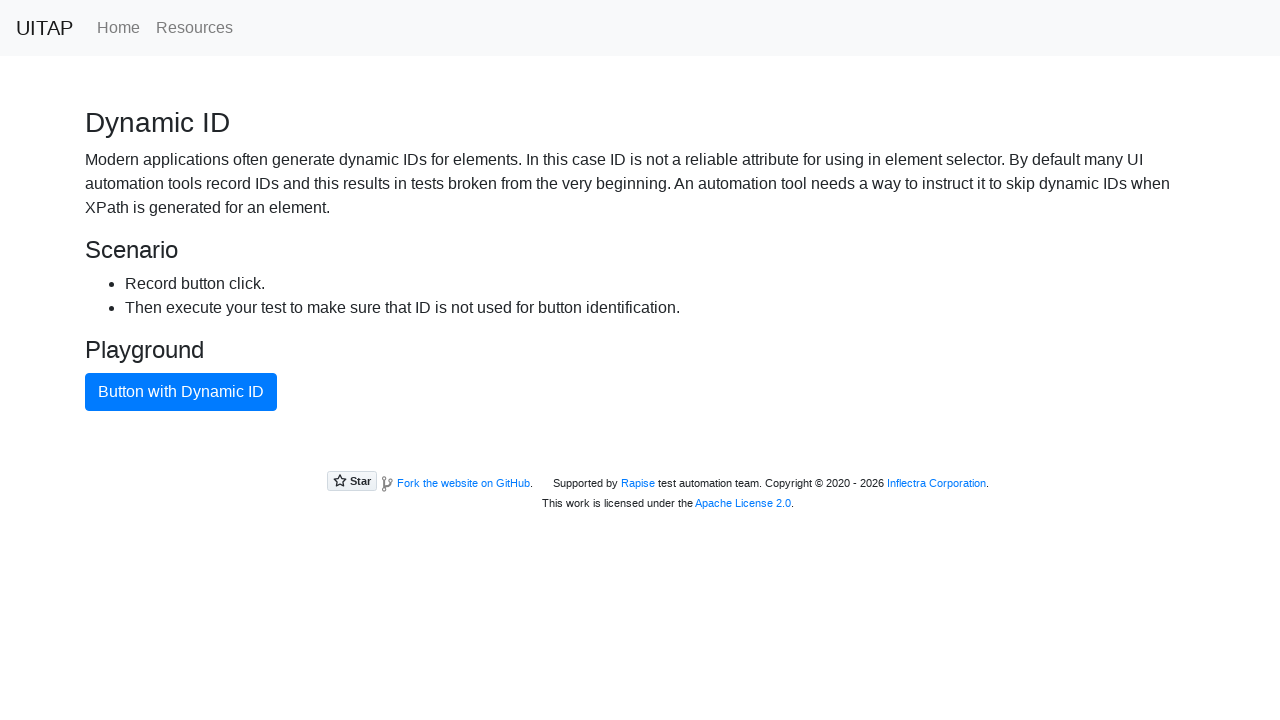

Clicked button with dynamic ID (iteration 1) at (181, 392) on .btn
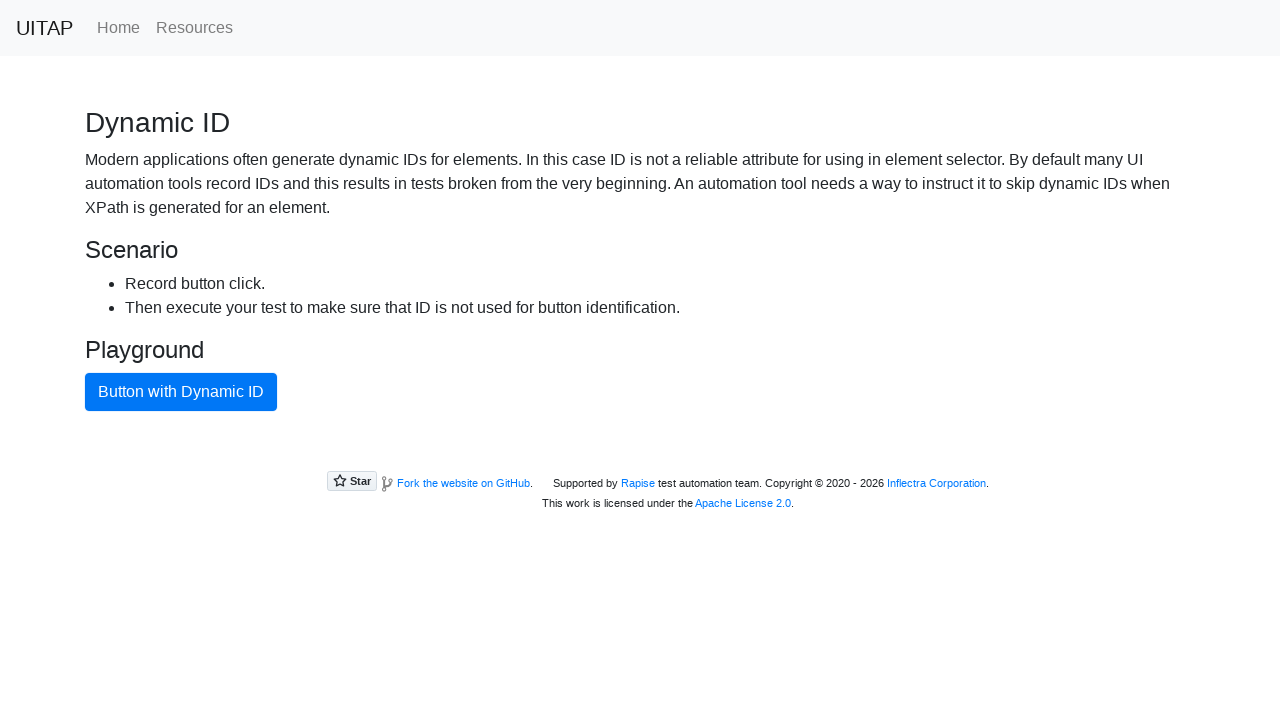

Waited 500ms after button click
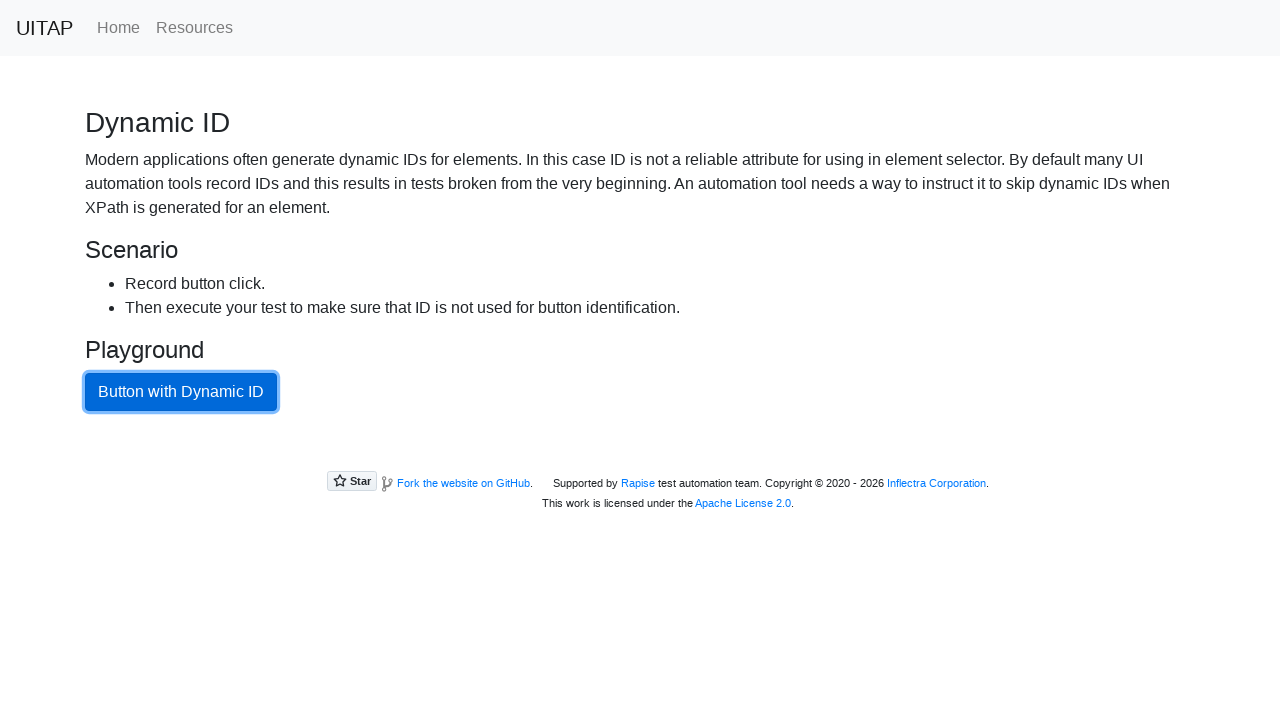

Clicked button with dynamic ID (iteration 2) at (181, 392) on .btn
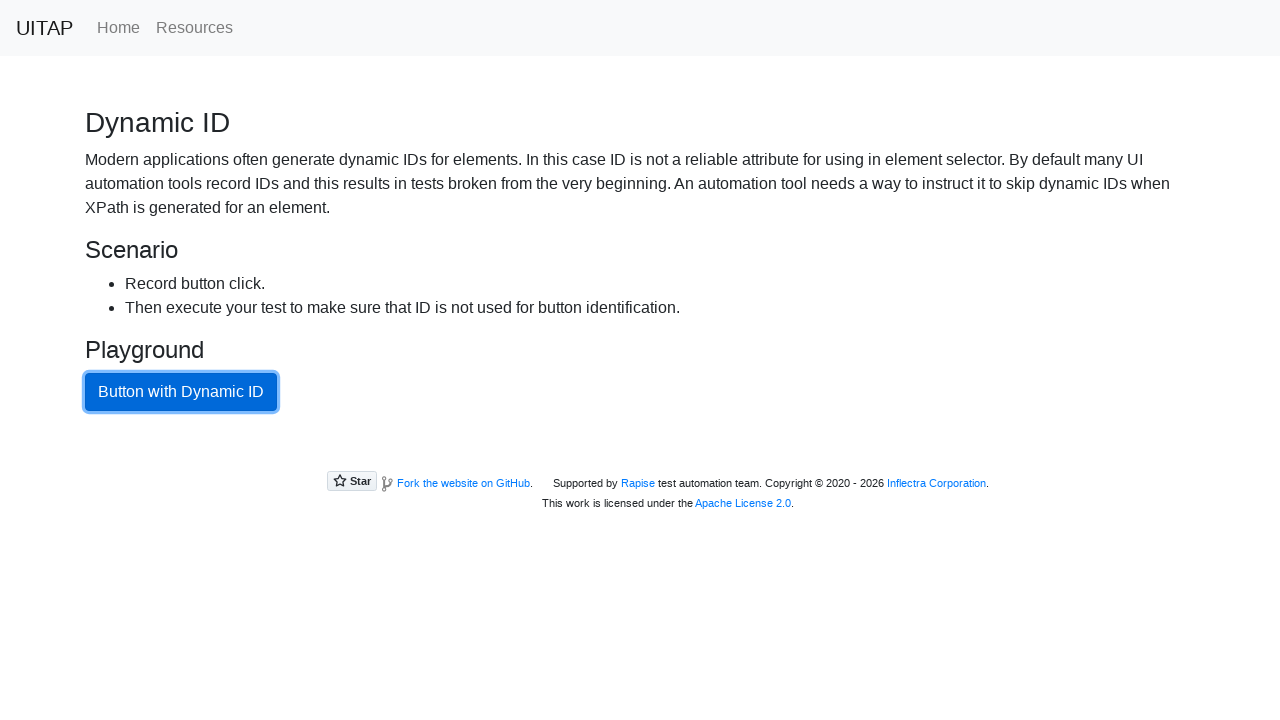

Waited 500ms after button click
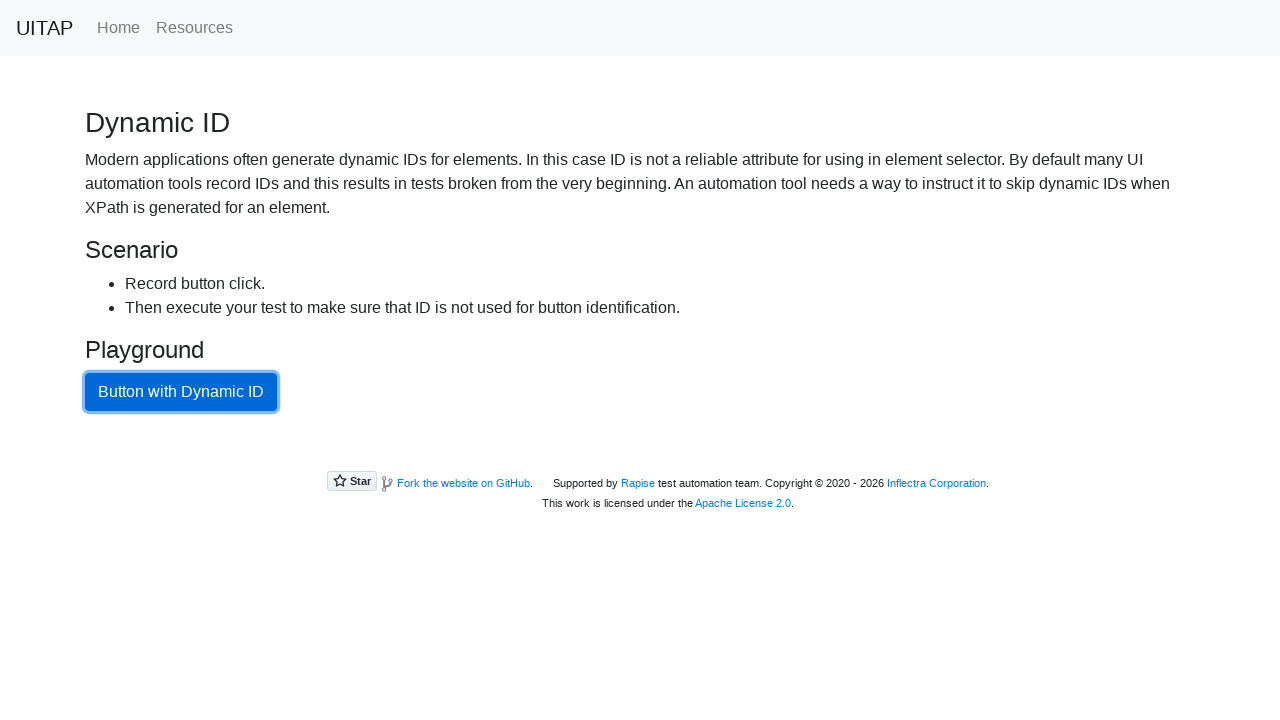

Clicked button with dynamic ID (iteration 3) at (181, 392) on .btn
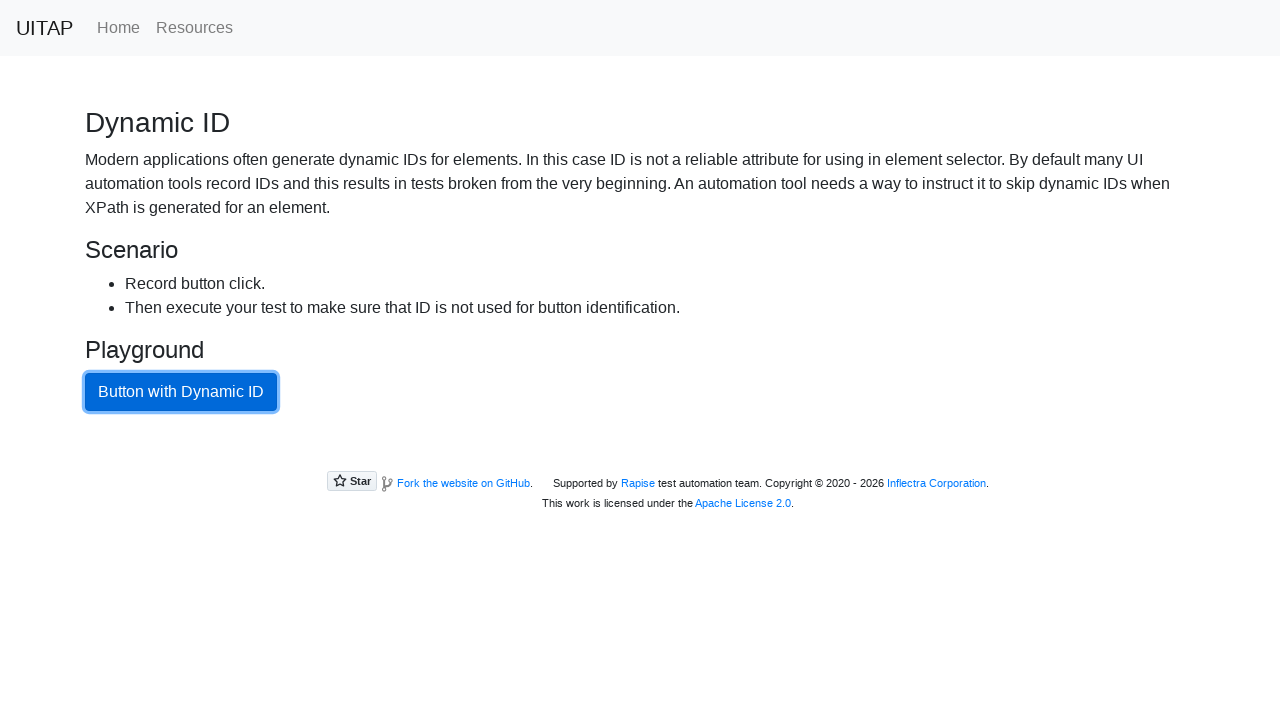

Waited 500ms after button click
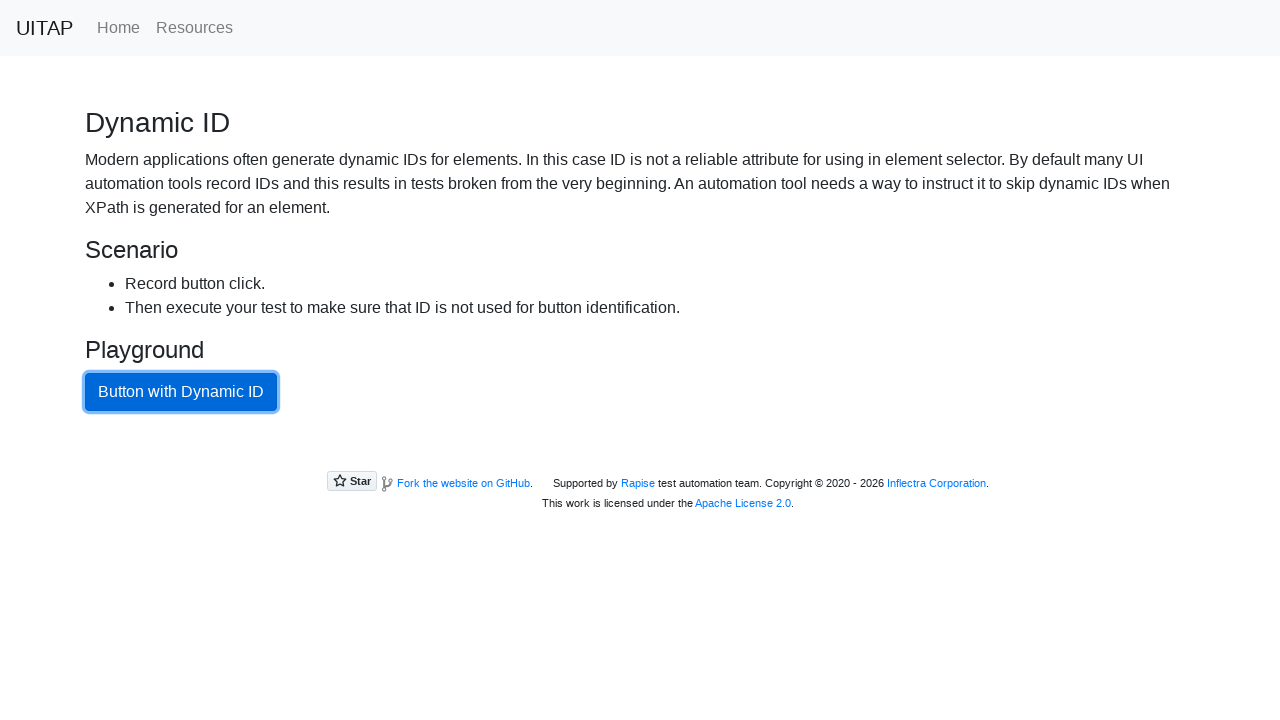

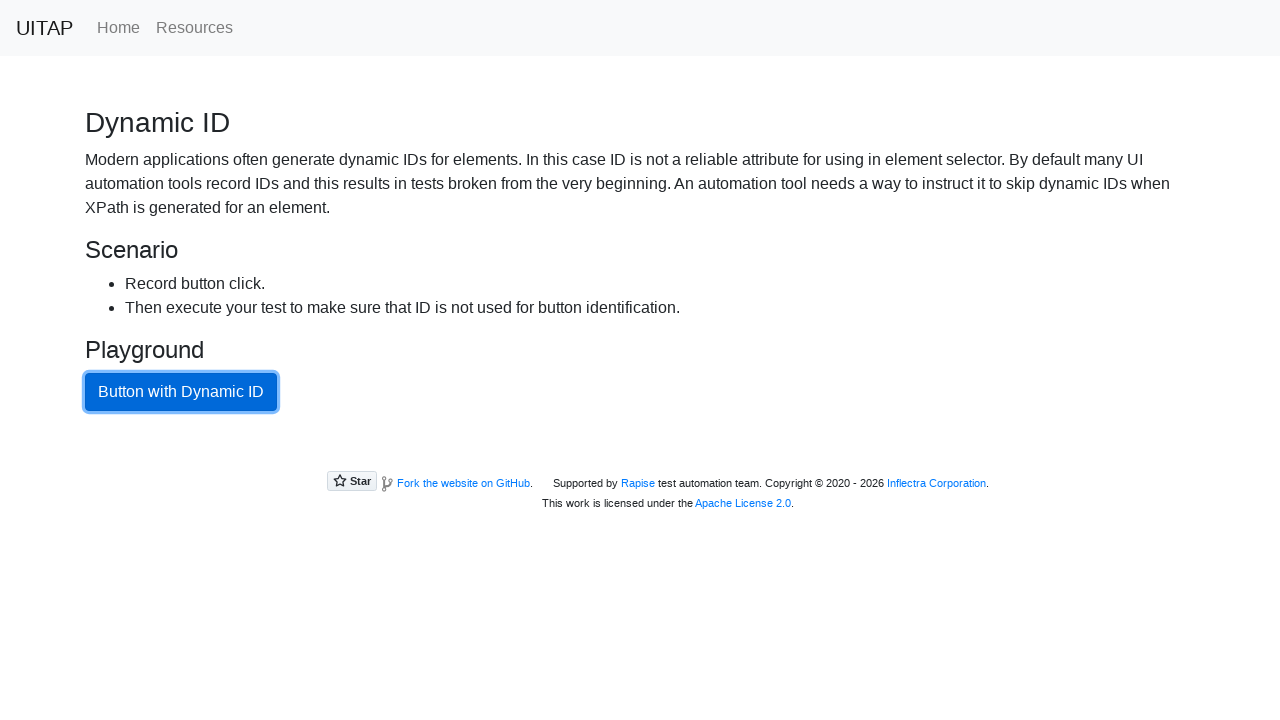